Tests right-click (context click) on an element and verifies the context-clicked status

Starting URL: https://www.selenium.dev/selenium/web/mouse_interaction.html

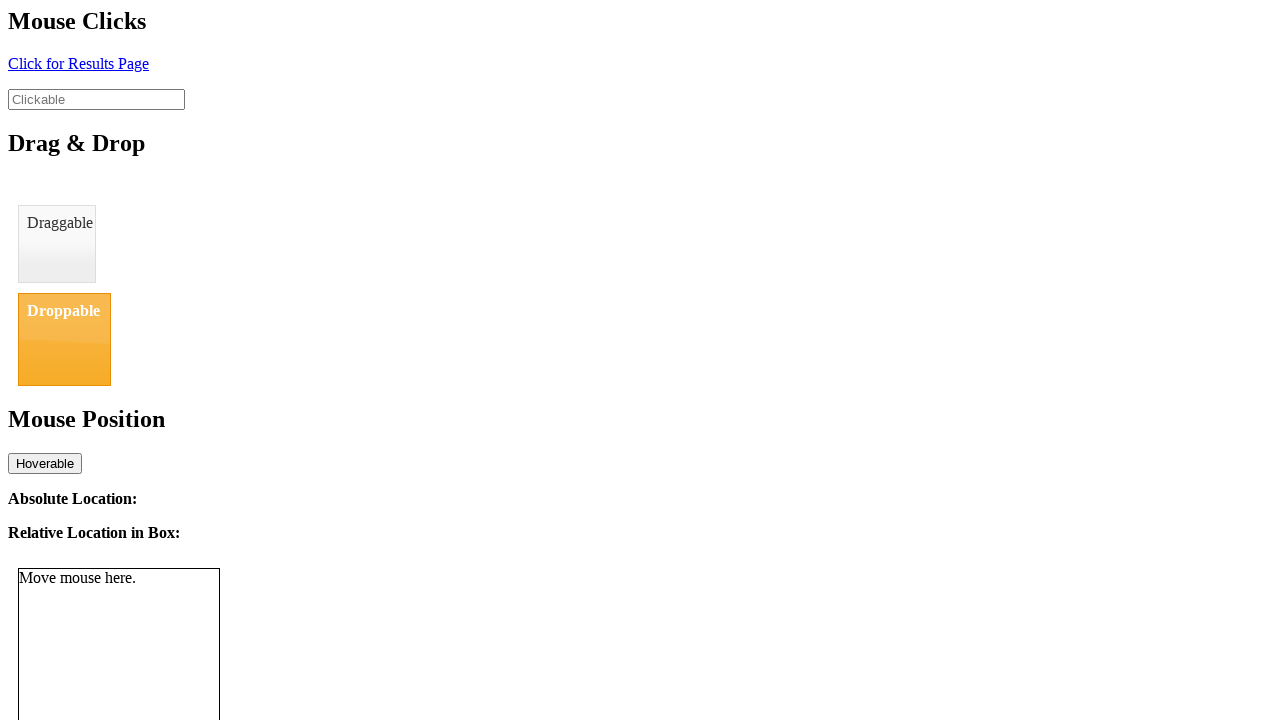

Navigated to mouse interaction test page
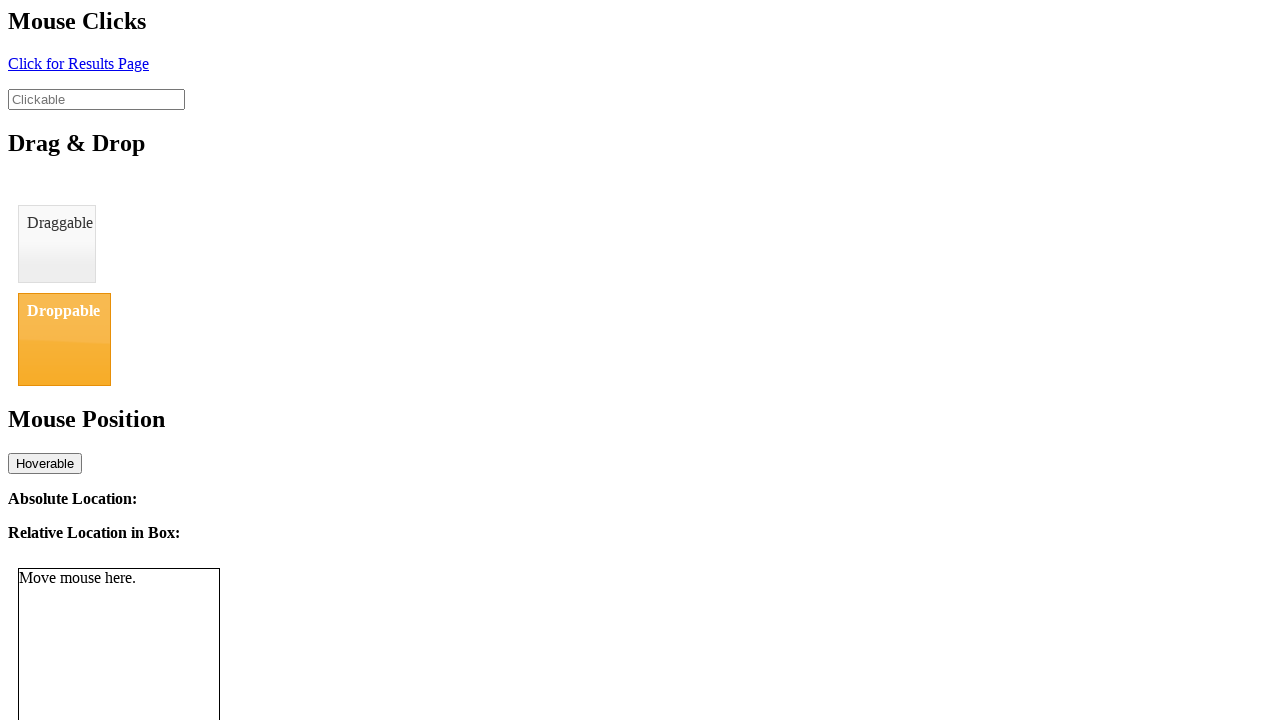

Right-clicked (context clicked) on the clickable element at (96, 99) on #clickable
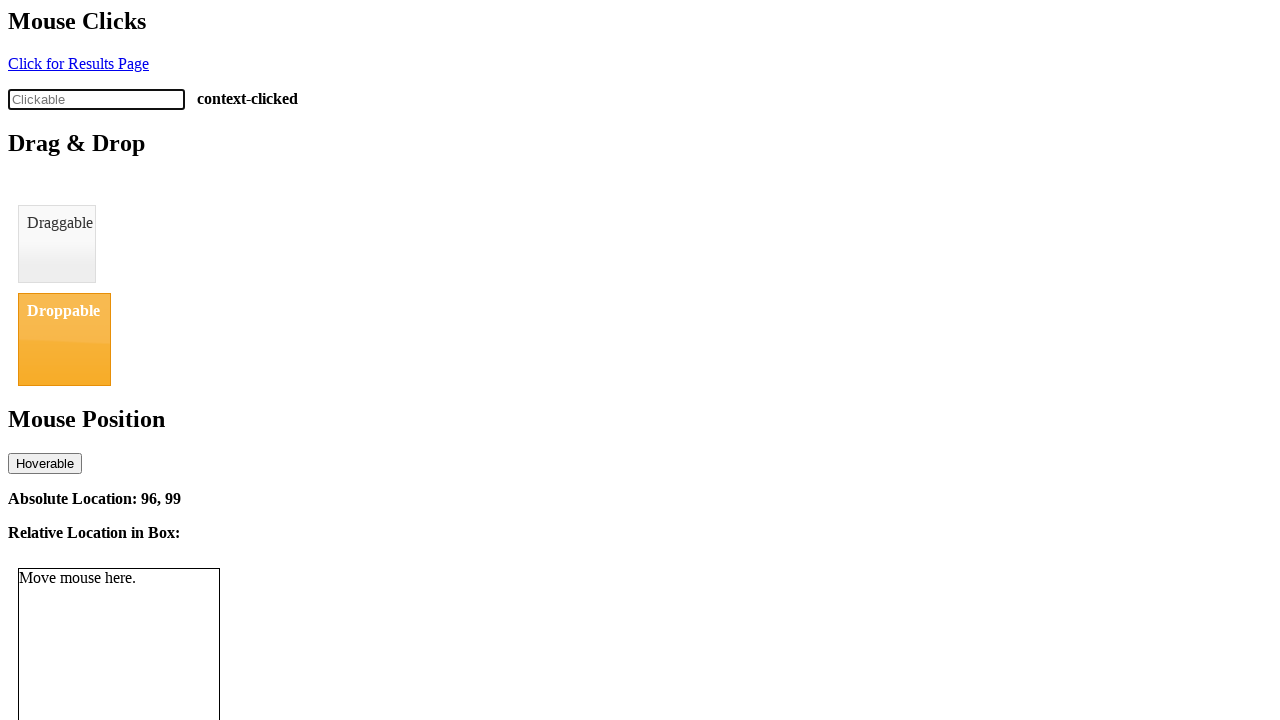

Verified that the click status displays 'context-clicked'
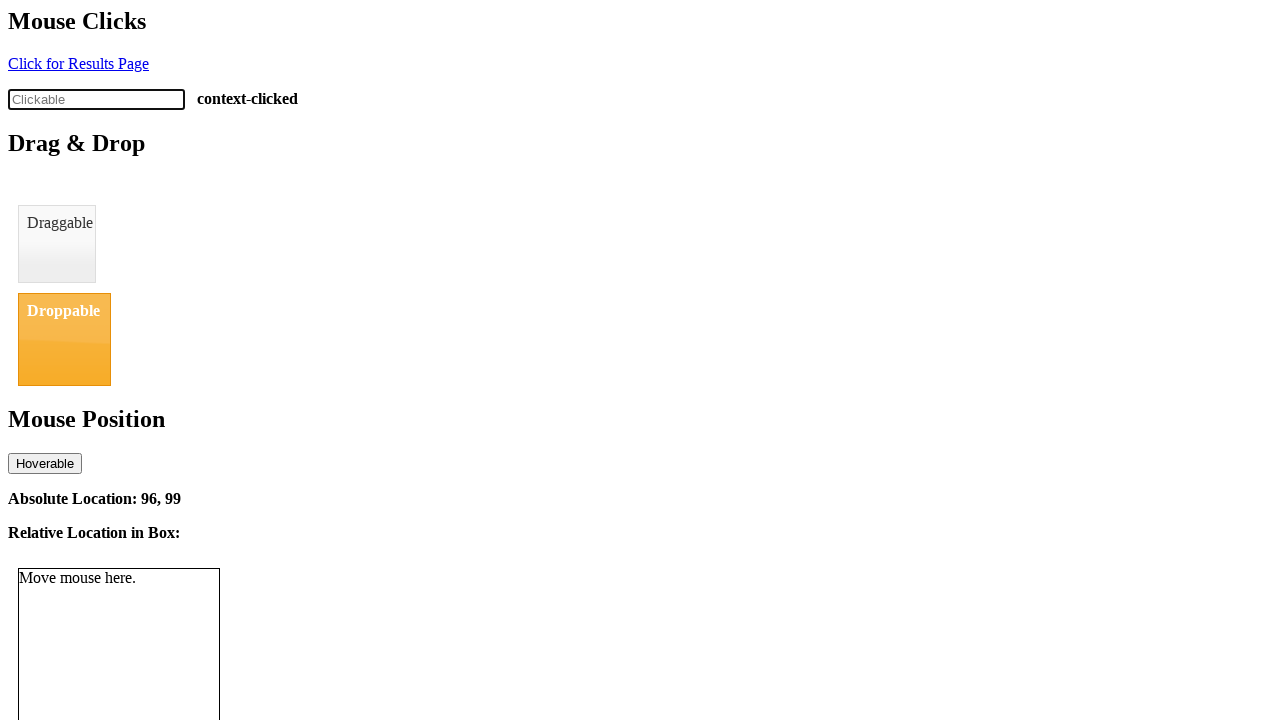

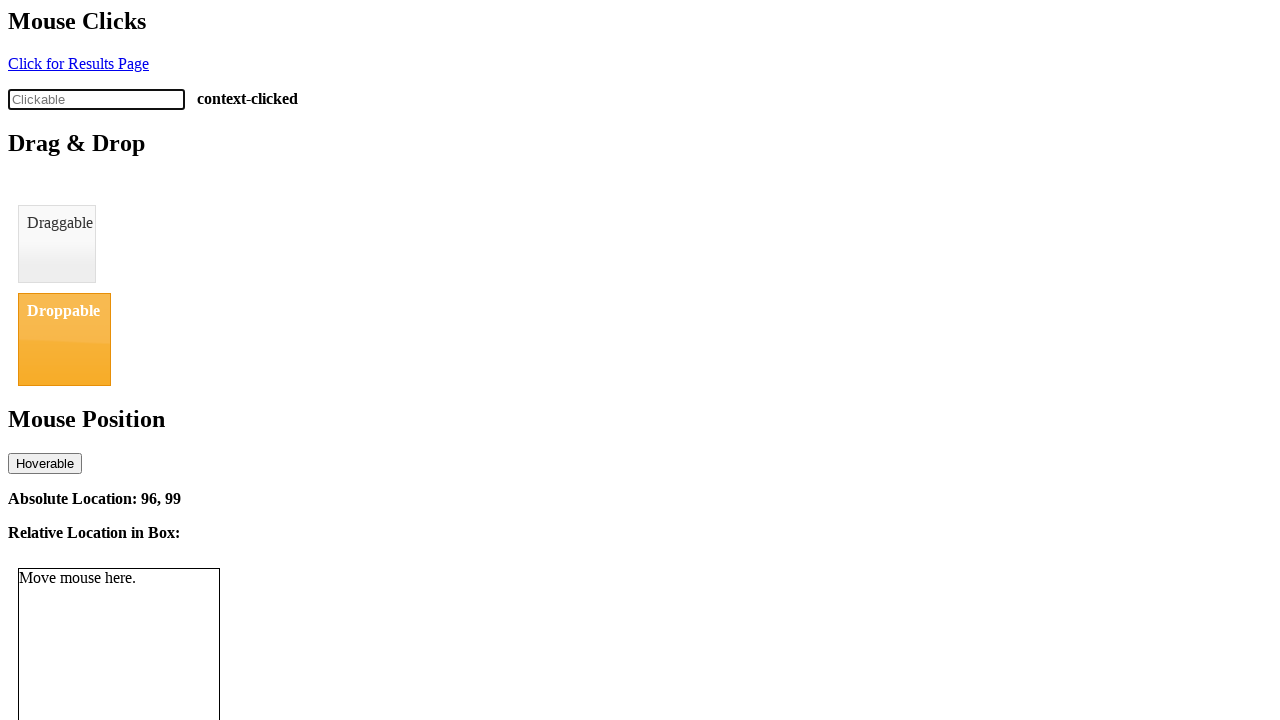